Navigates to the Pro Kabaddi standings page and verifies that team standings data is displayed, including team names, match statistics, and points information.

Starting URL: https://www.prokabaddi.com/standings

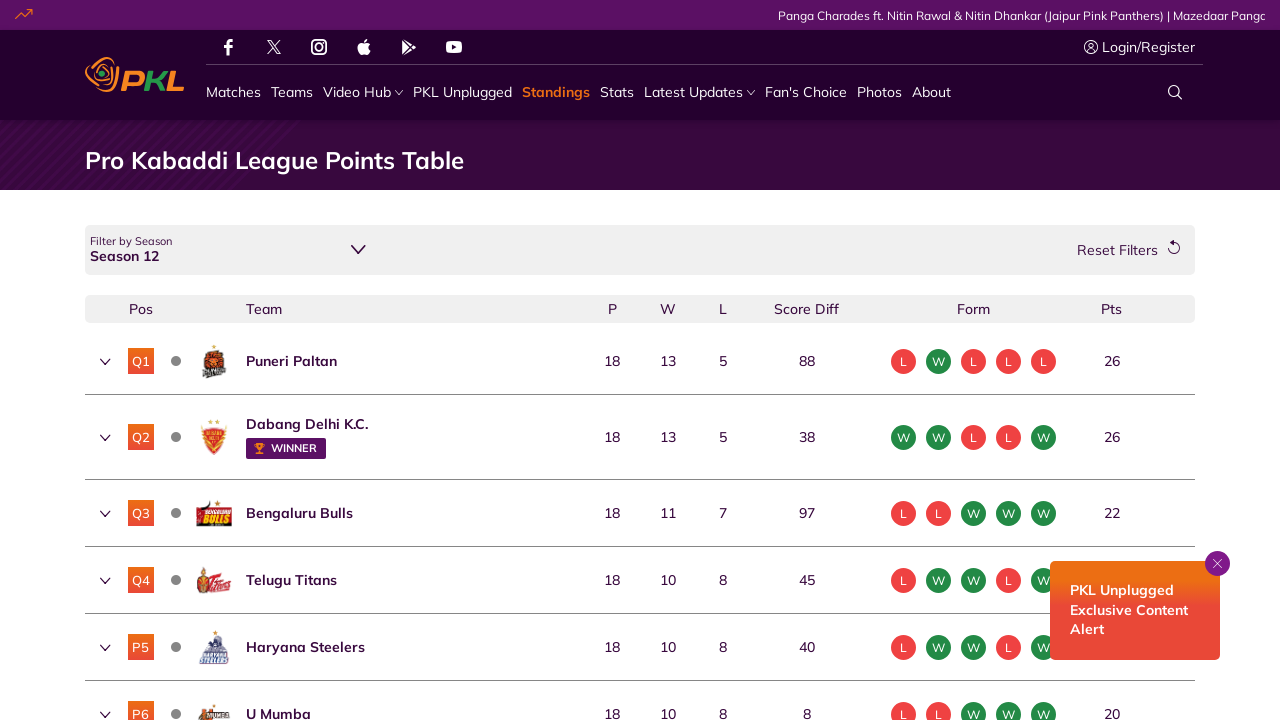

Waited for standings table to load
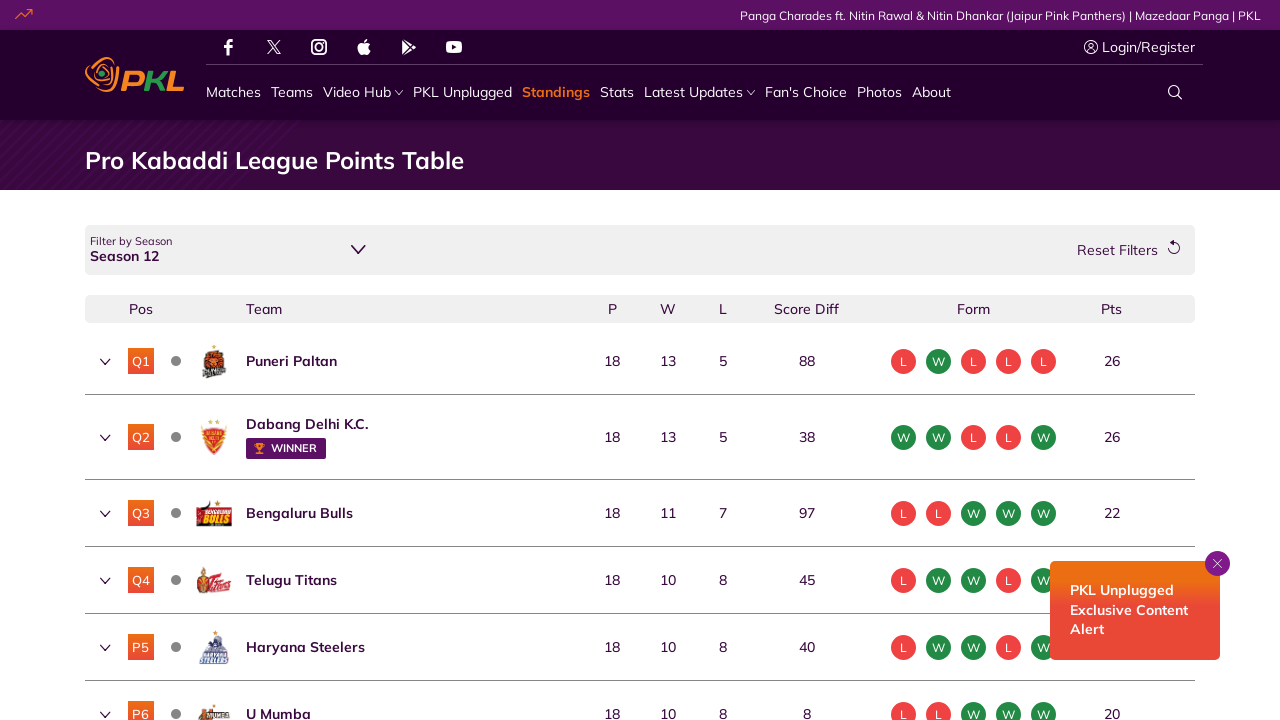

Verified Jaipur Pink Panthers is displayed in standings
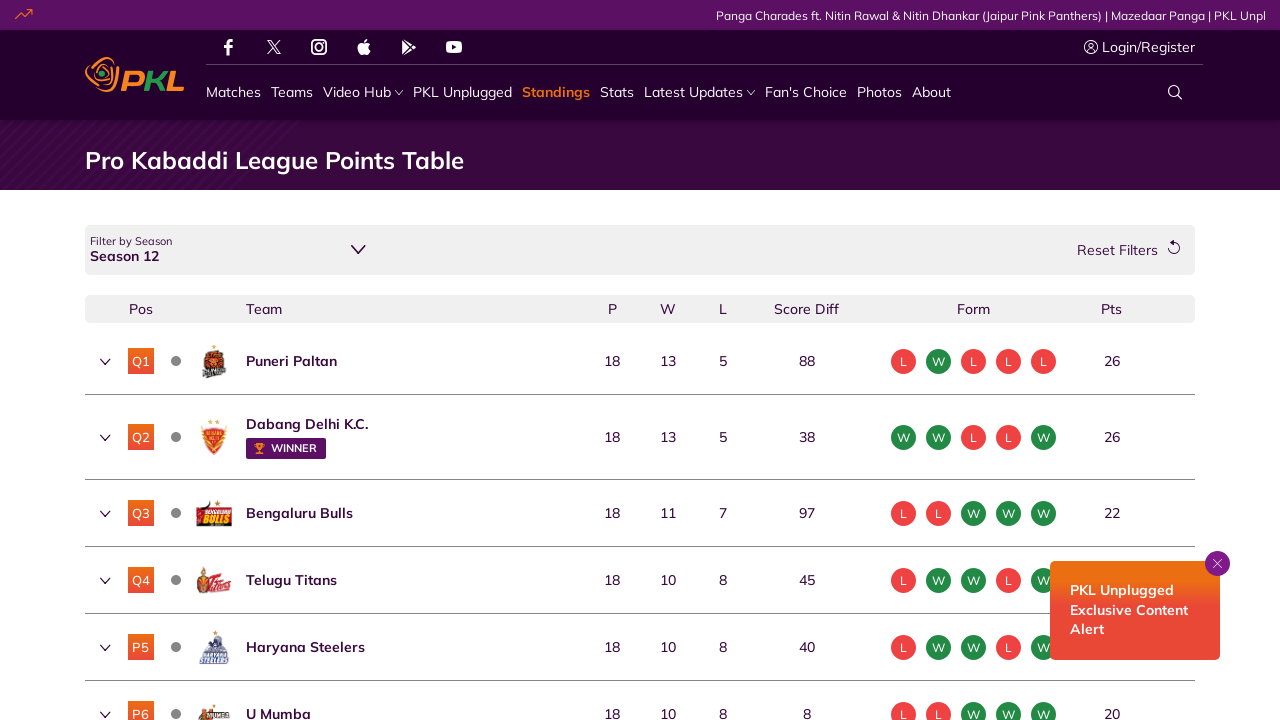

Verified matches played data is visible for Jaipur Pink Panthers
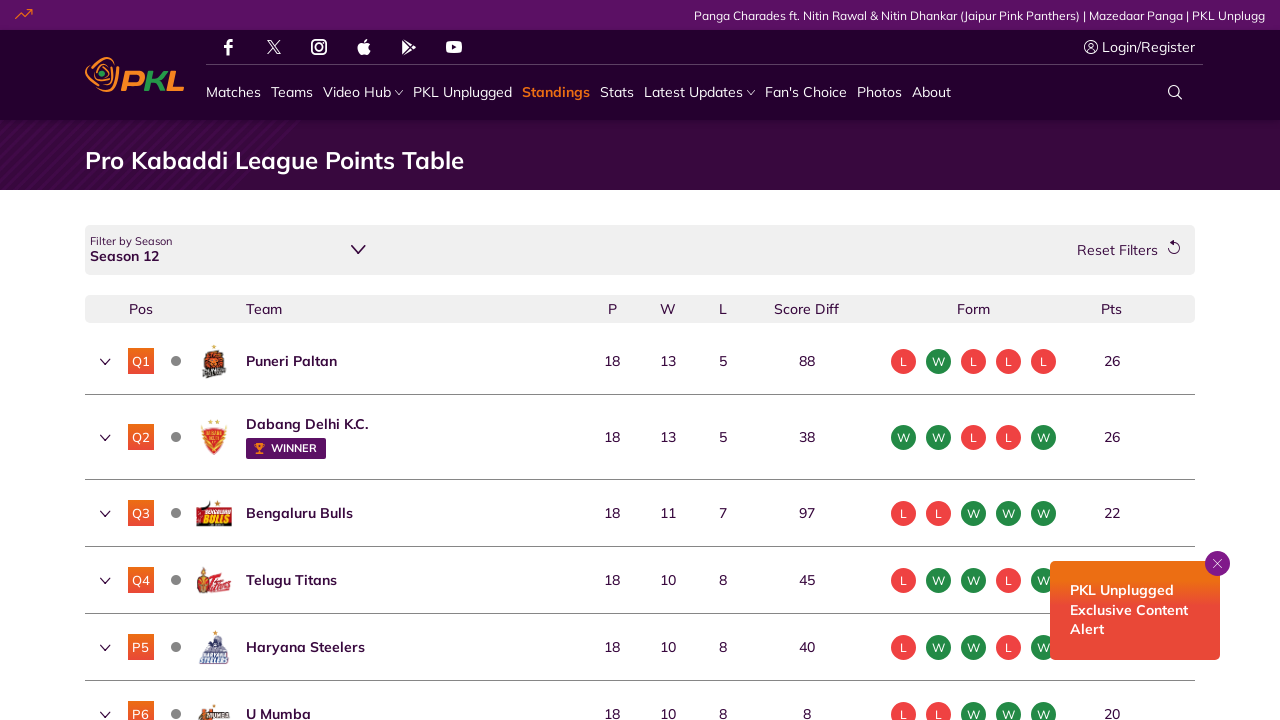

Verified win/loss form listing is displayed
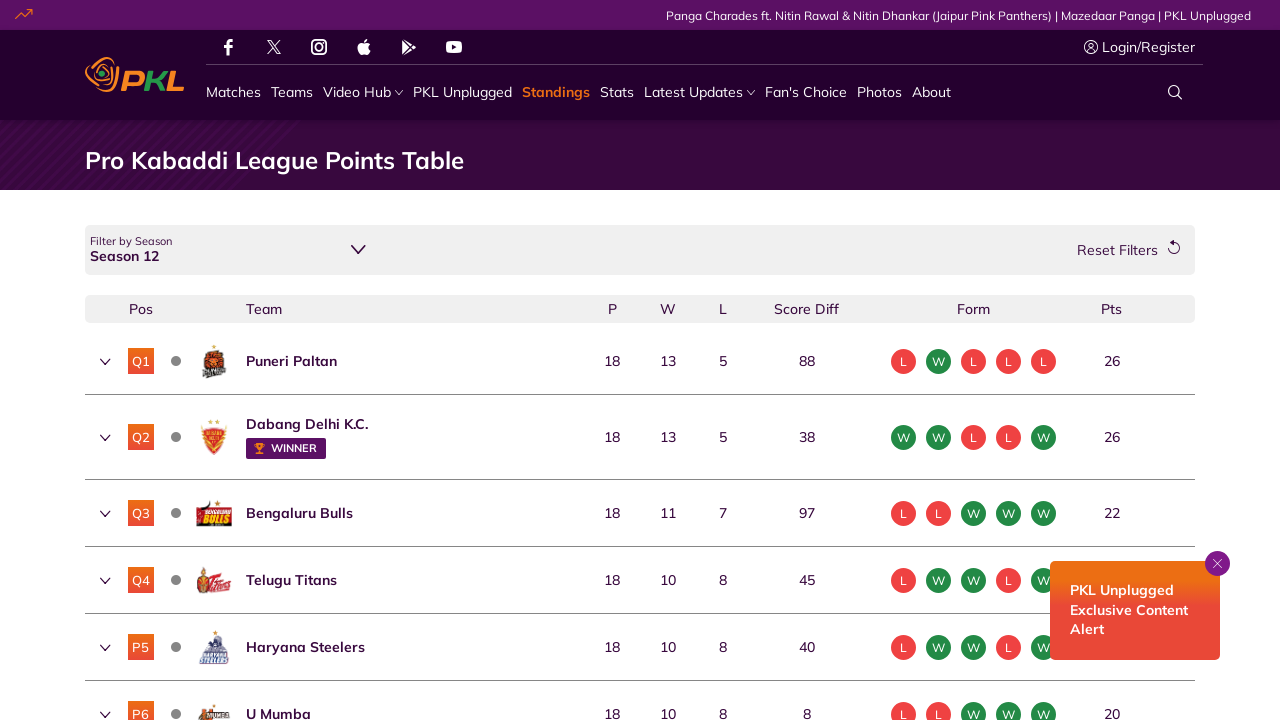

Verified points data is visible for Jaipur Pink Panthers
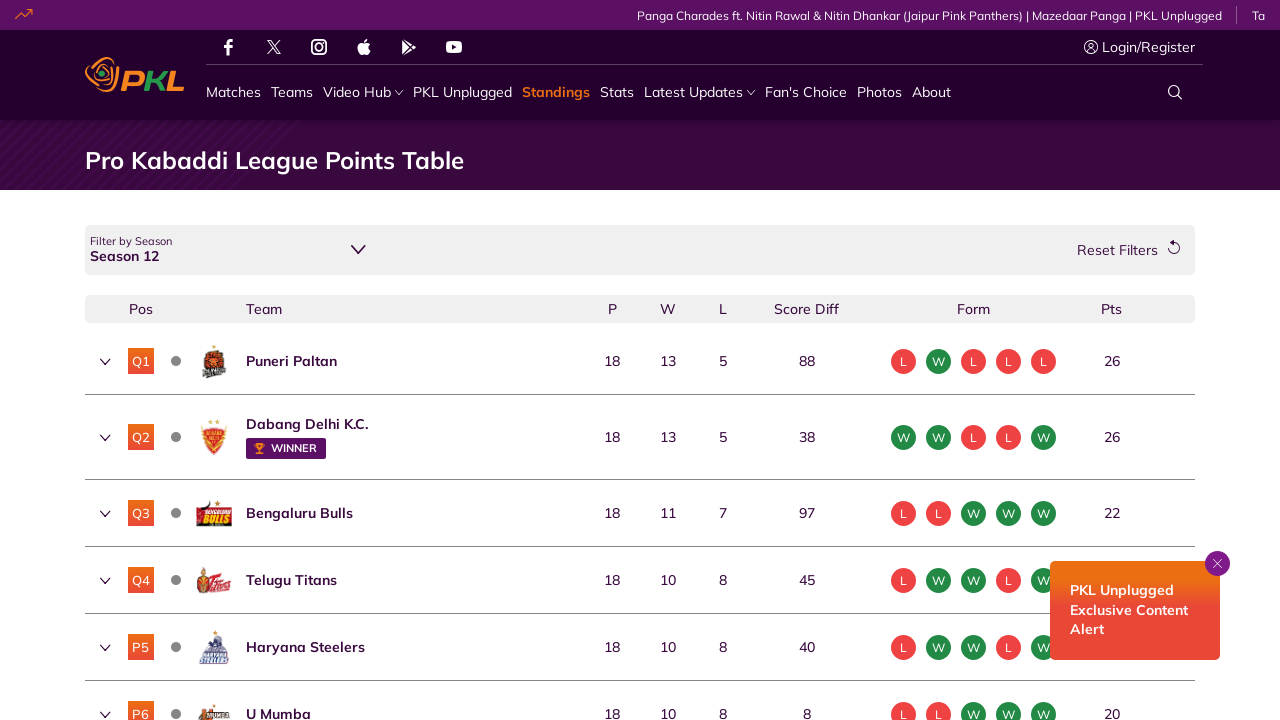

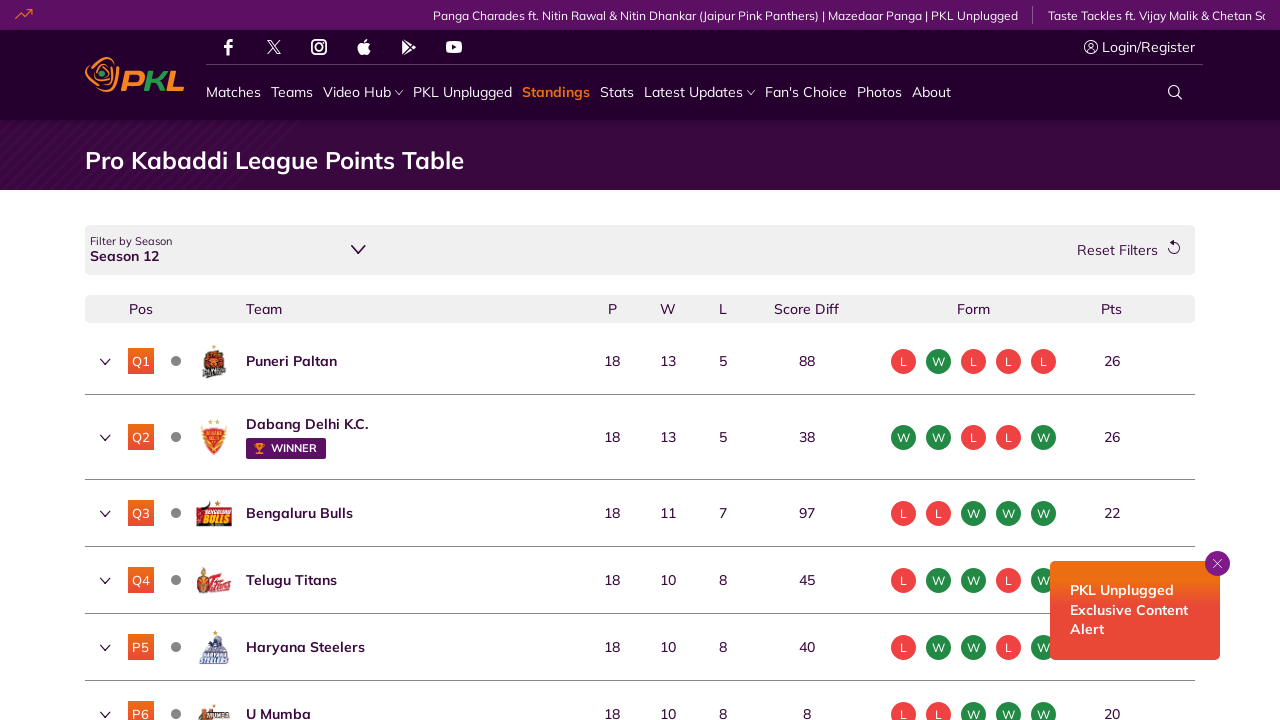